Fills in all text fields of a form including first name, last name, date of birth, address, email, password, company, and comment

Starting URL: https://katalon-test.s3.amazonaws.com/demo-aut/dist/html/form.html

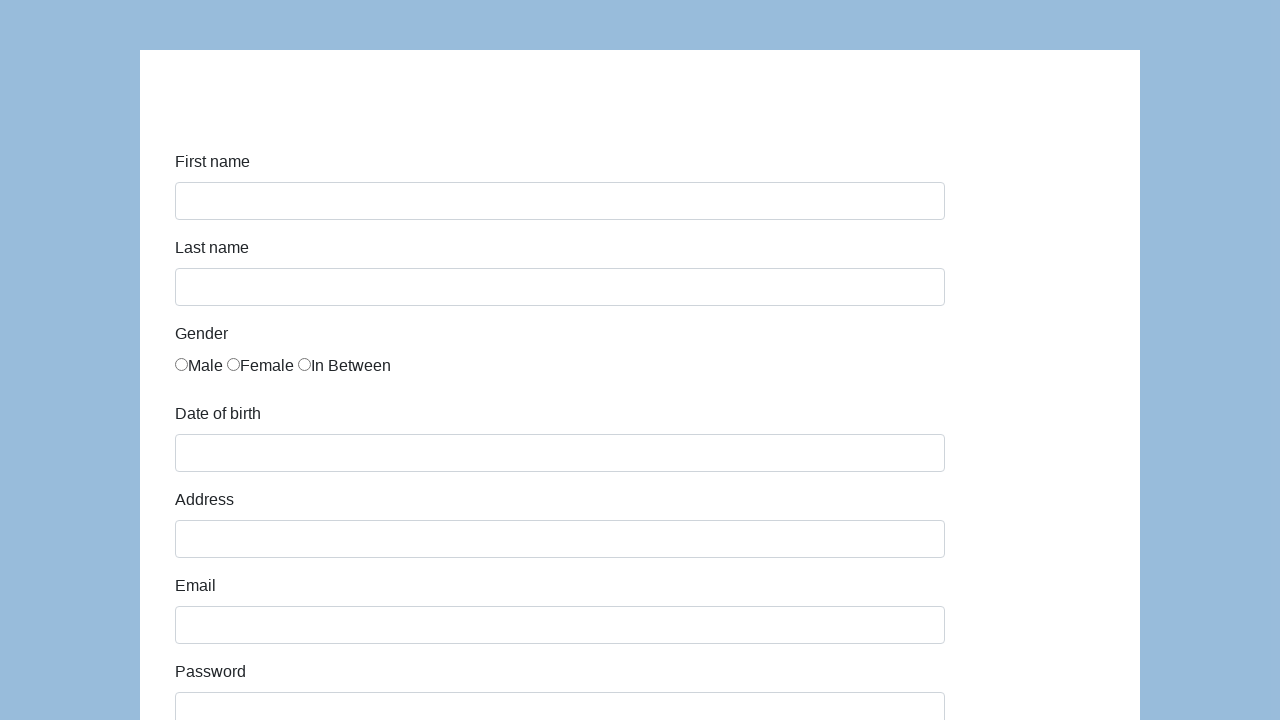

Filled first name field with 'Jan' on #first-name
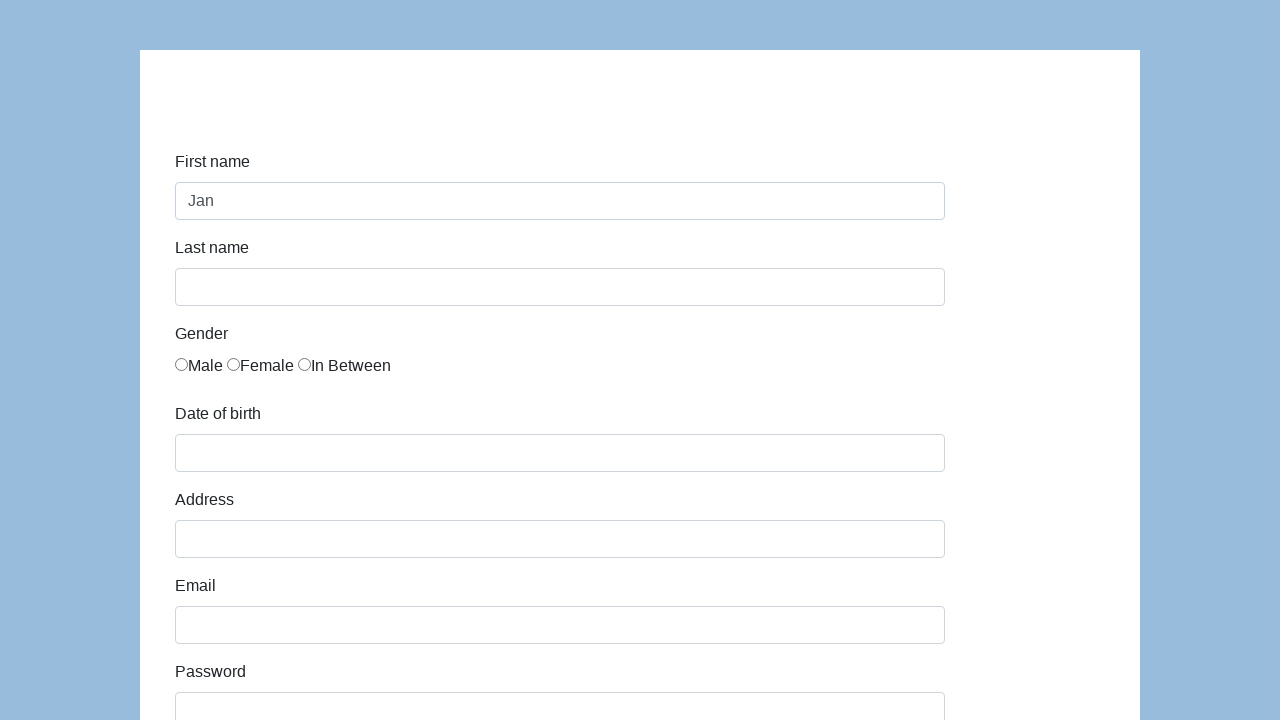

Filled last name field with 'Kowalski' on #last-name
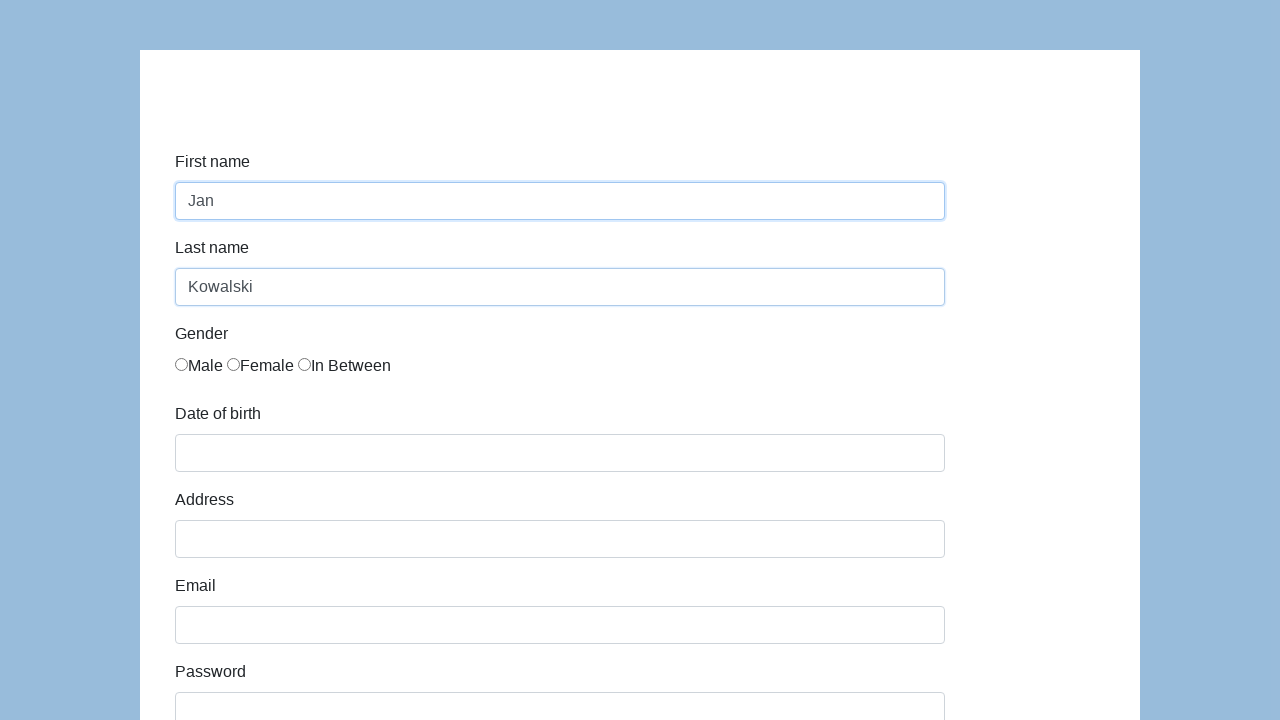

Filled date of birth field with '05/22/2010' on #dob
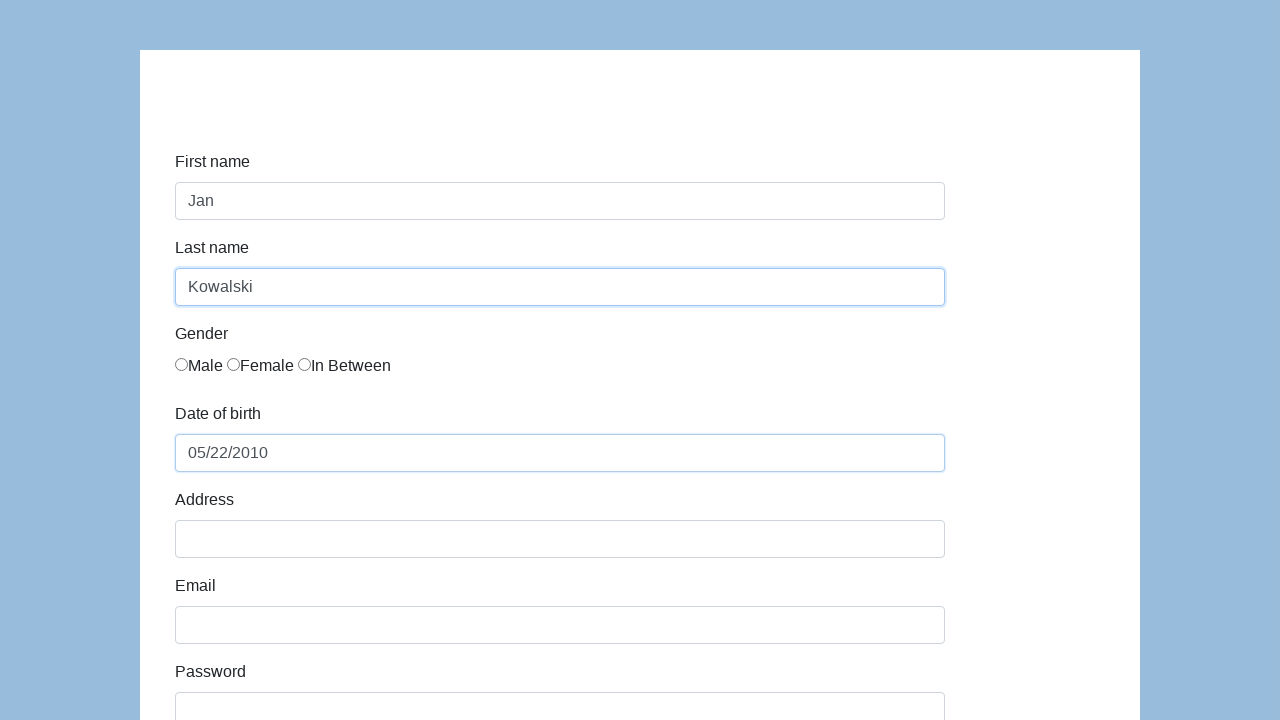

Filled address field with 'Prosta 51' on #address
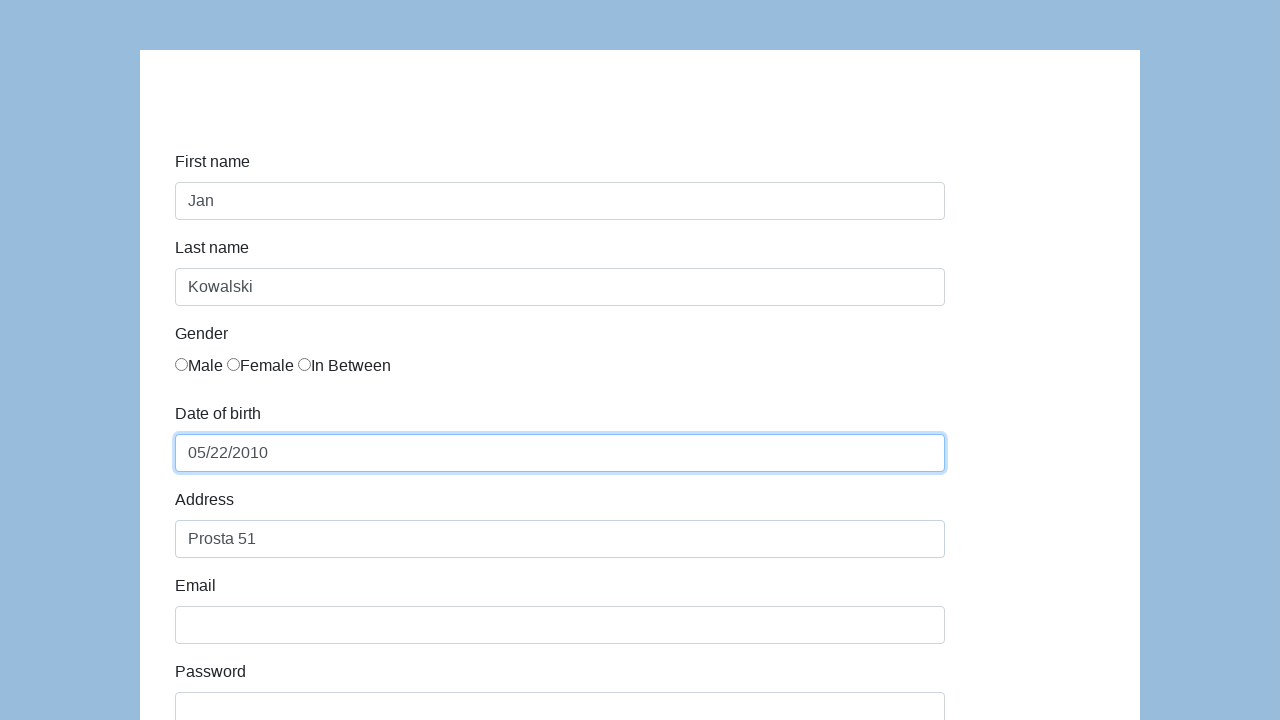

Filled email field with 'jan.kowalski@mailinator.com' on #email
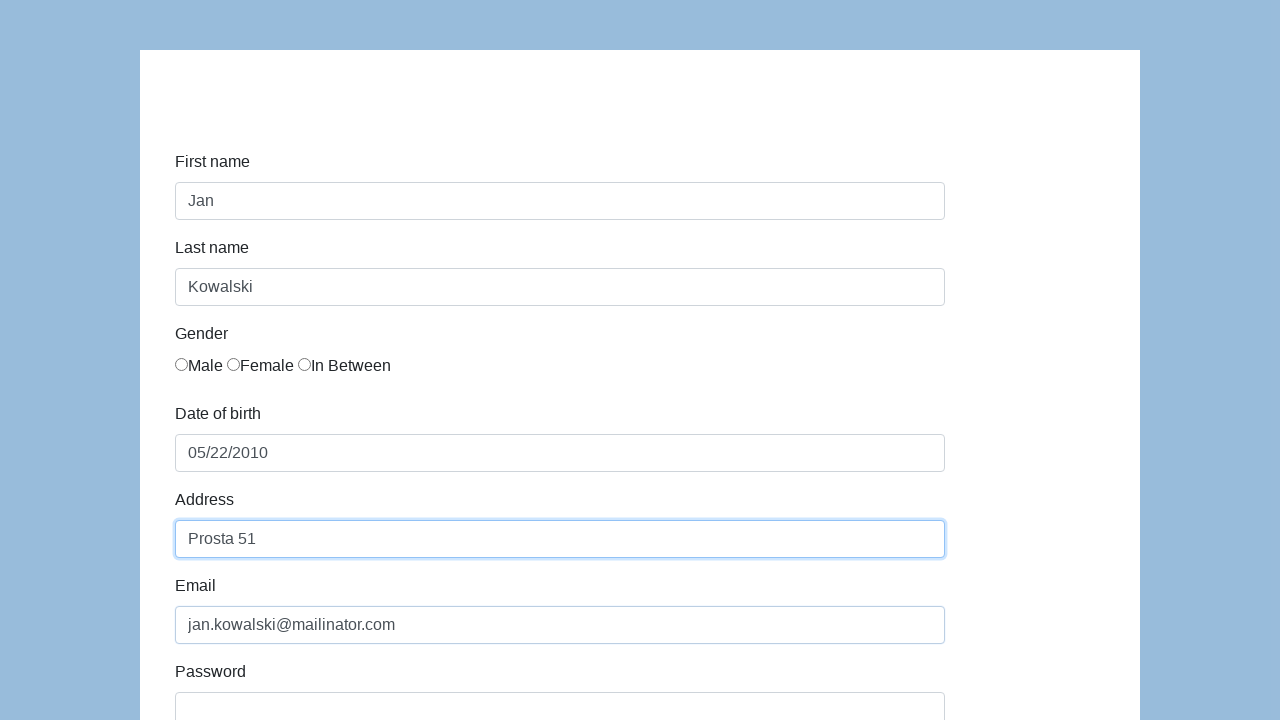

Filled password field with 'Pas123' on #password
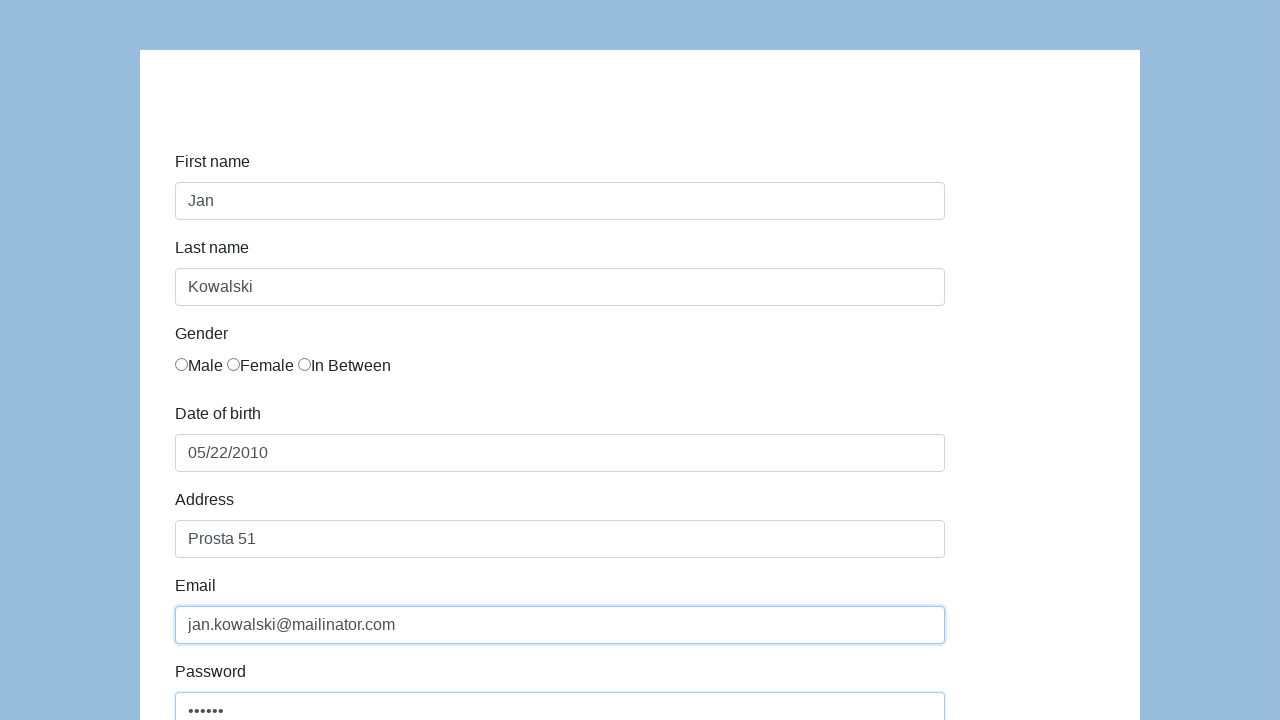

Filled company field with 'Coders Lab' on #company
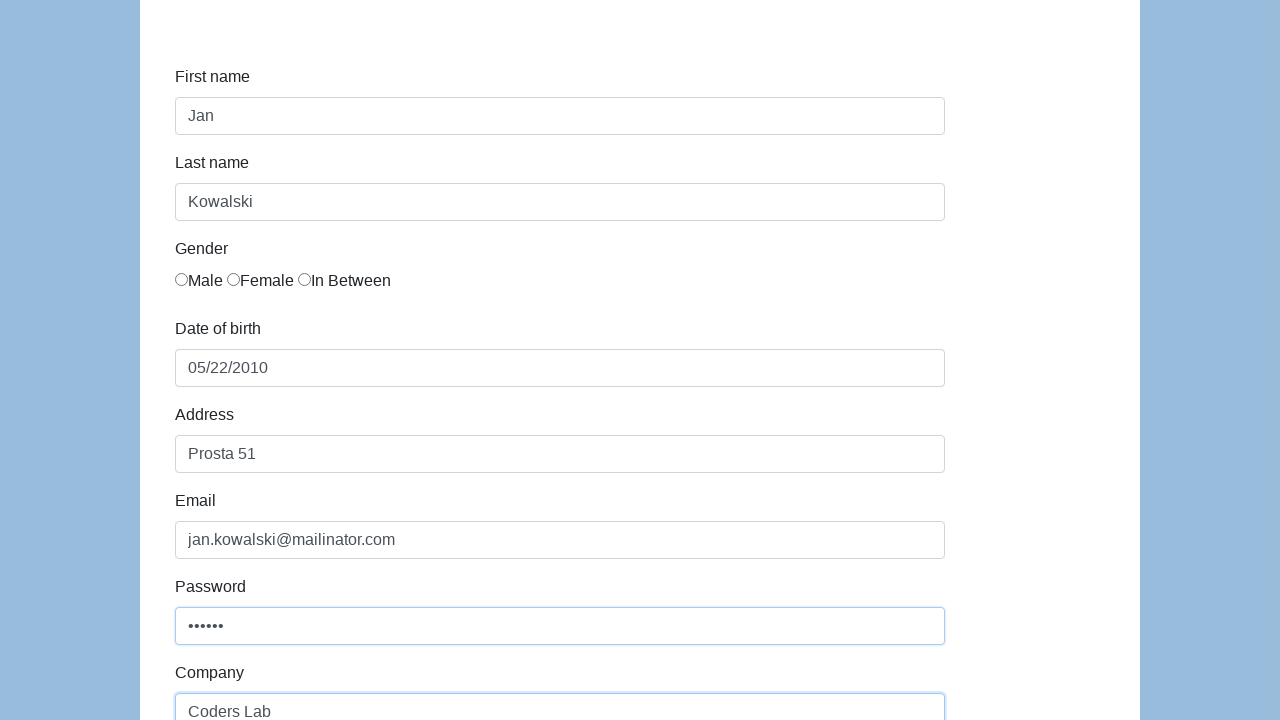

Filled comment field with 'This is my first test automate' on #comment
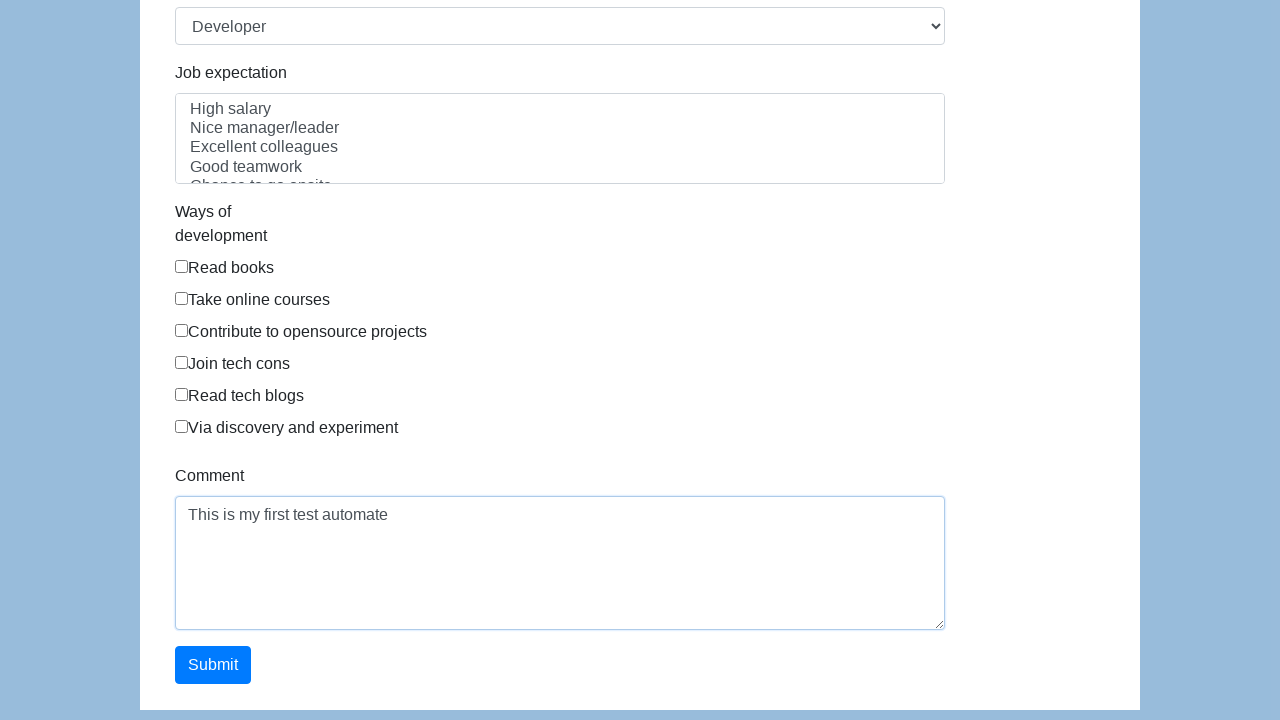

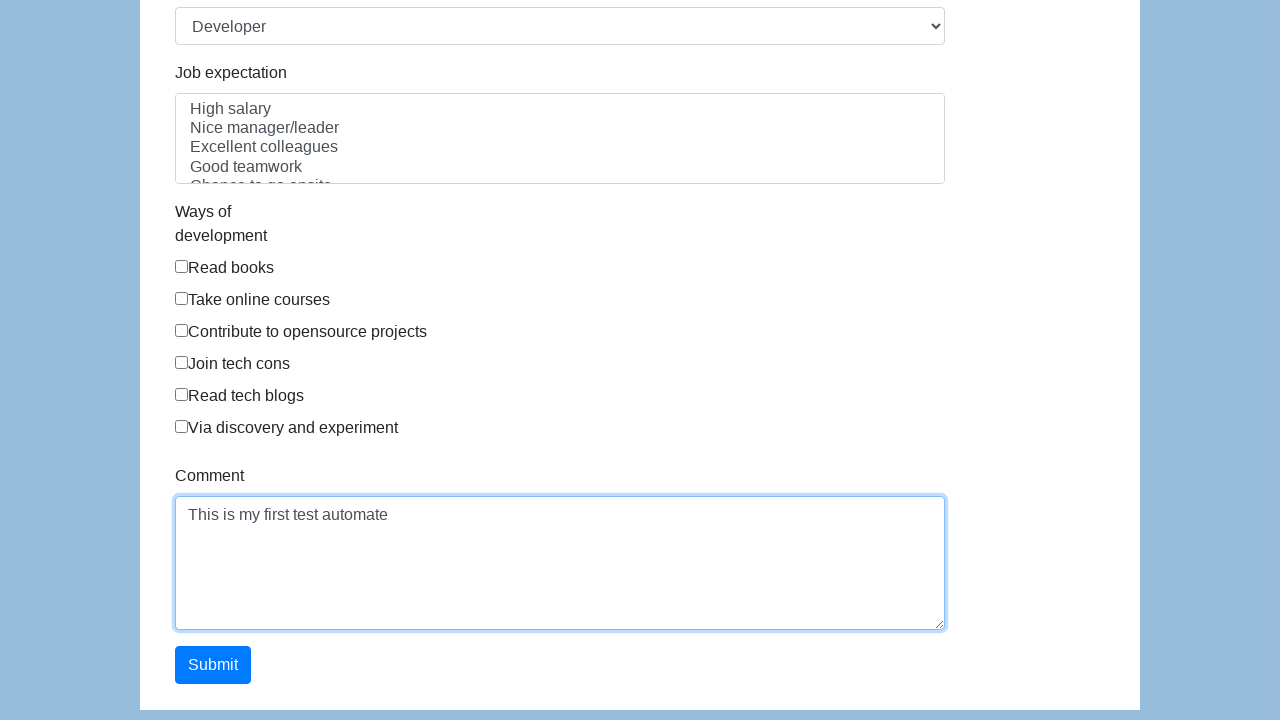